Navigates to a tables demo page and verifies that a data table with rows and columns is properly loaded and accessible.

Starting URL: https://the-internet.herokuapp.com/tables

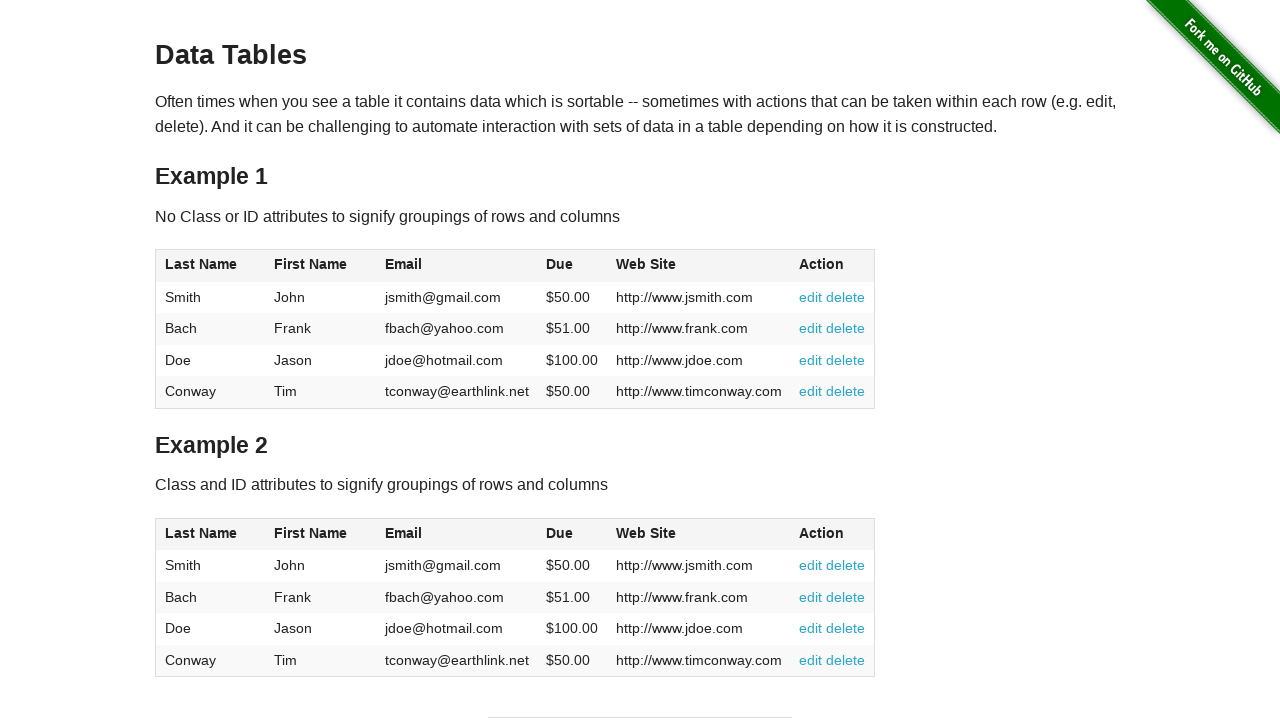

Waited for table#table1 to be present on the page
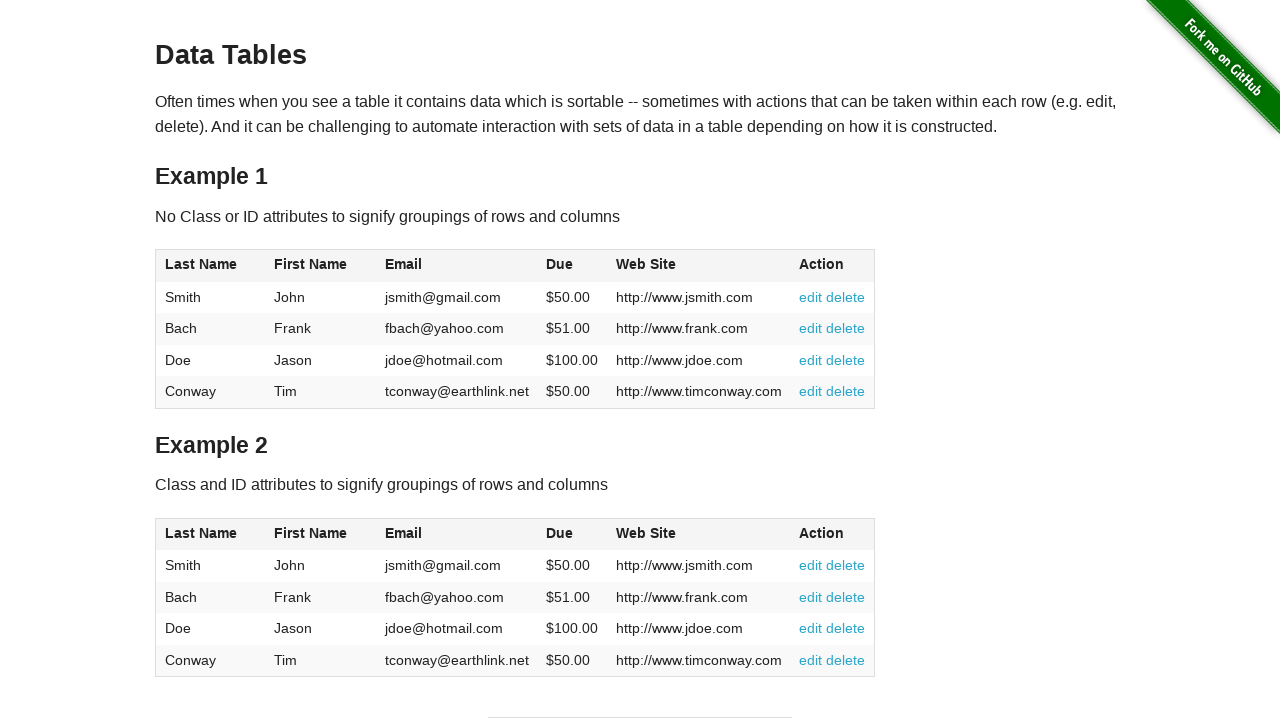

Verified table body rows are loaded and visible
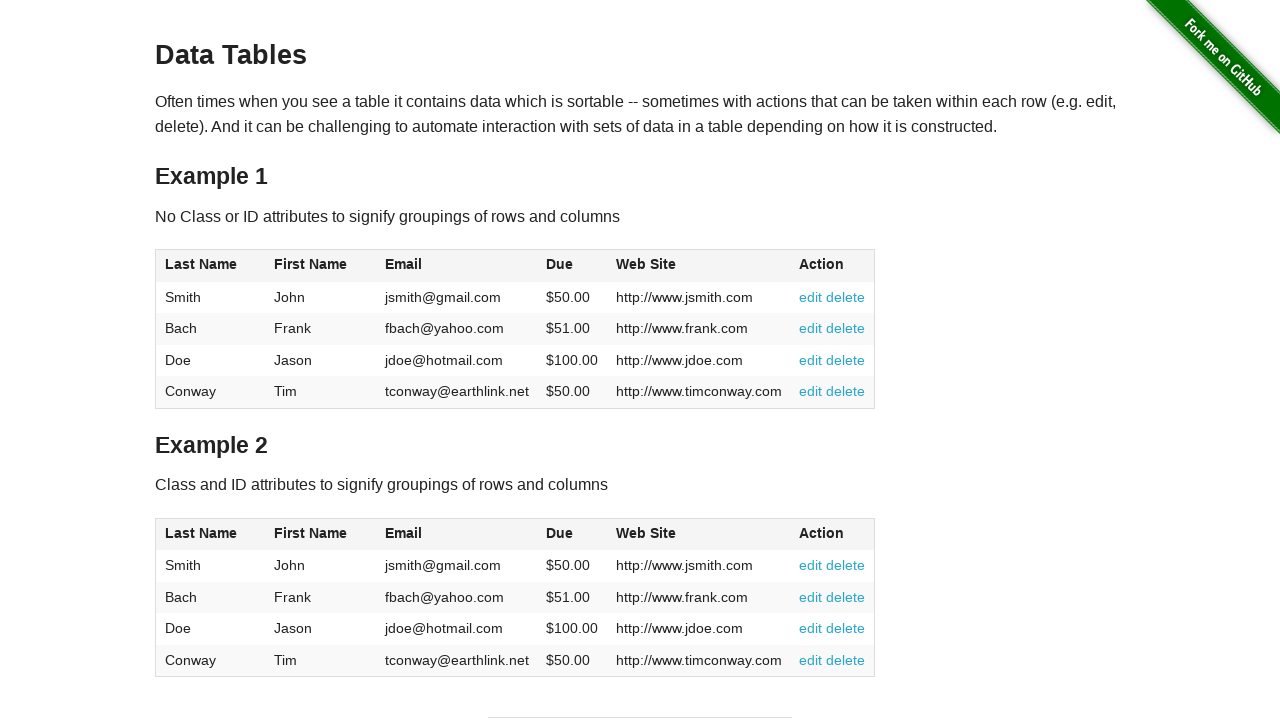

Clicked on first column header to test sorting functionality at (210, 266) on xpath=//table[@id='table1']/thead/tr/th[1]
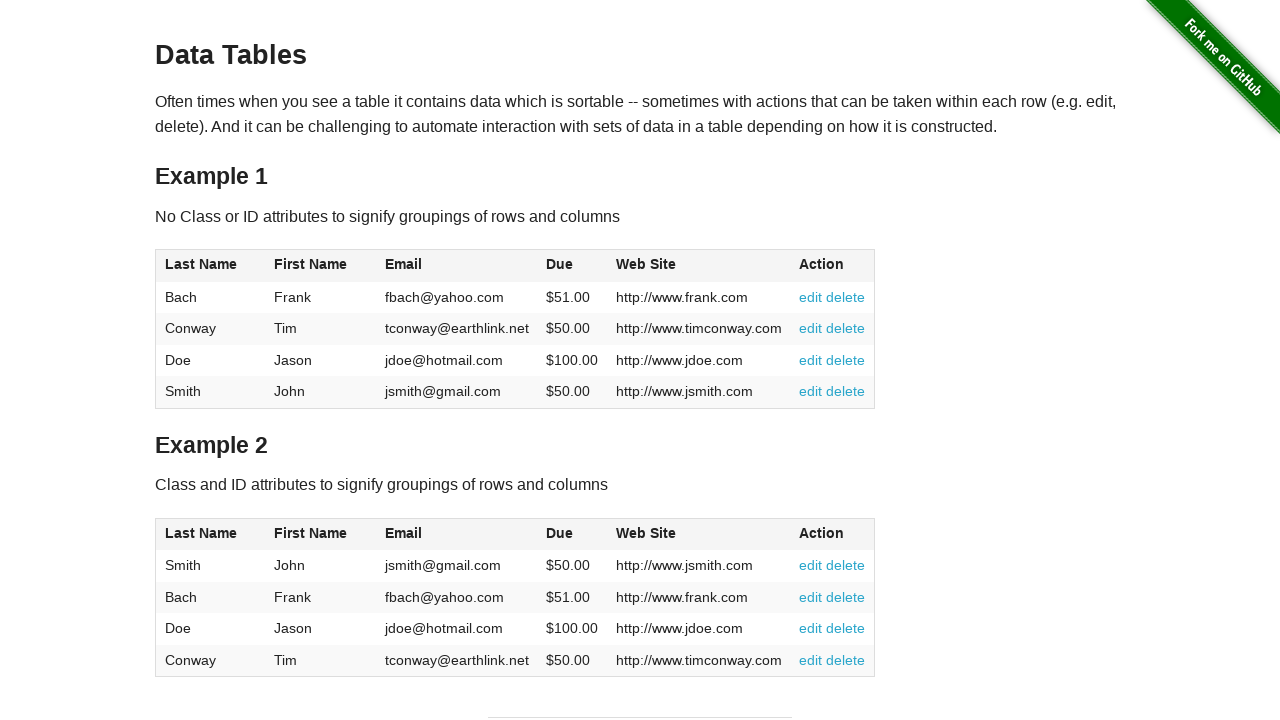

Verified table is still visible after column header interaction
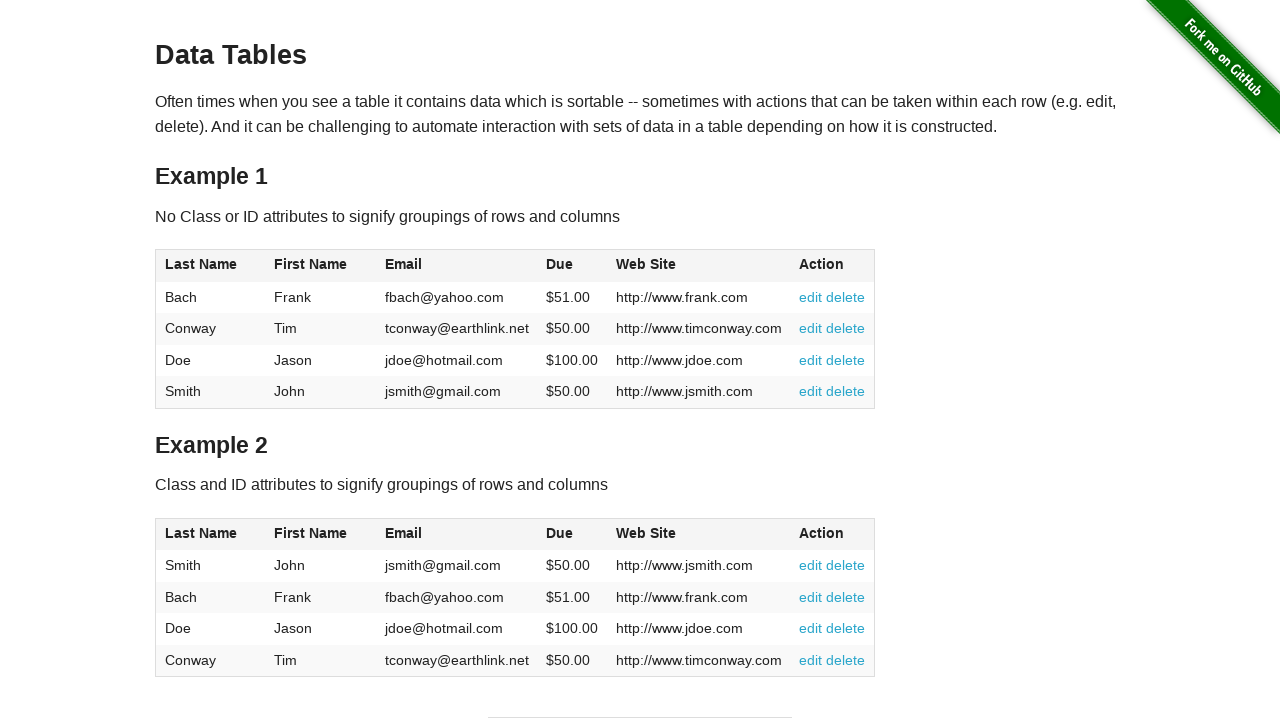

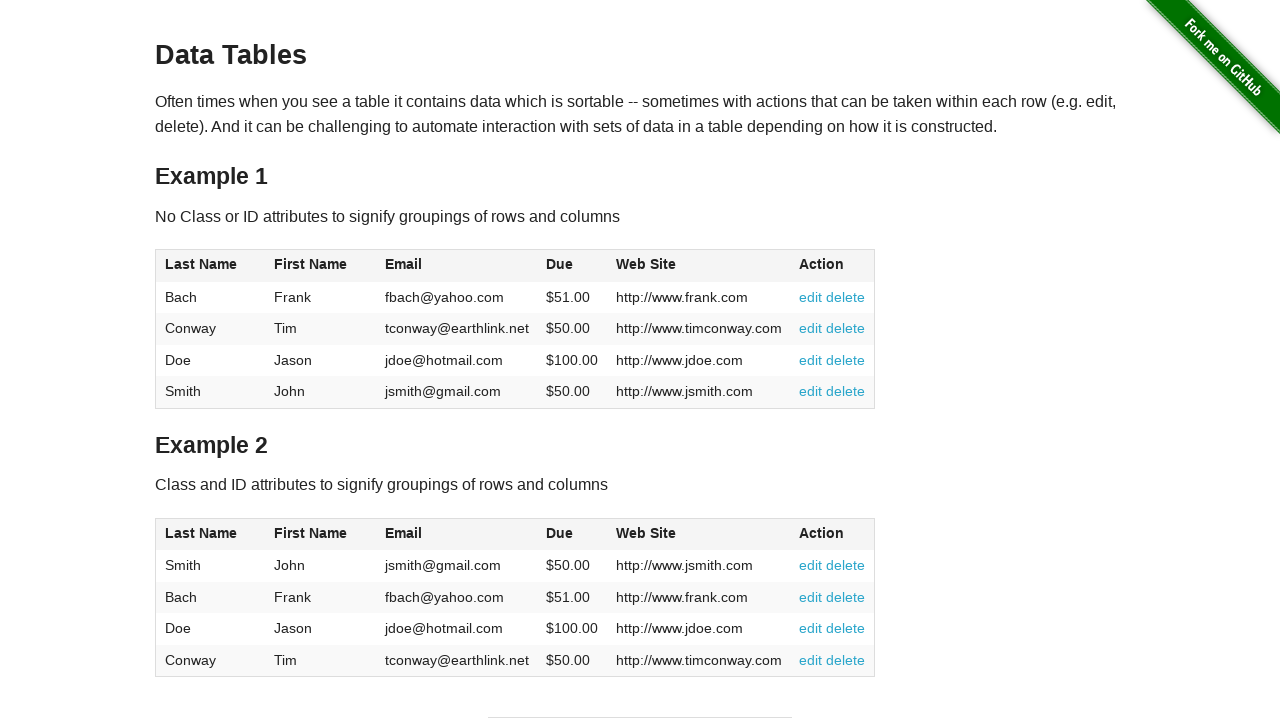